Tests navigation on W3Schools HTML tutorial page by scrolling to and clicking on a menu item in the left sidebar

Starting URL: https://www.w3schools.com/html/

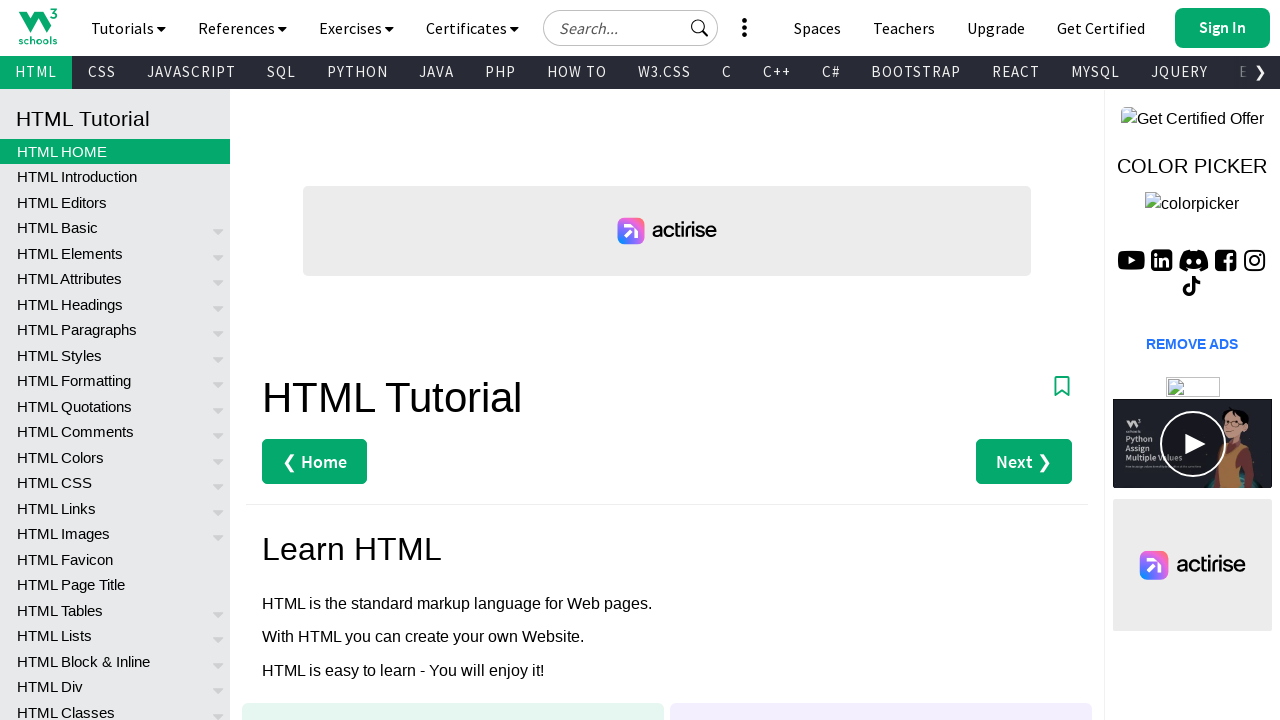

Navigated to W3Schools HTML tutorial page
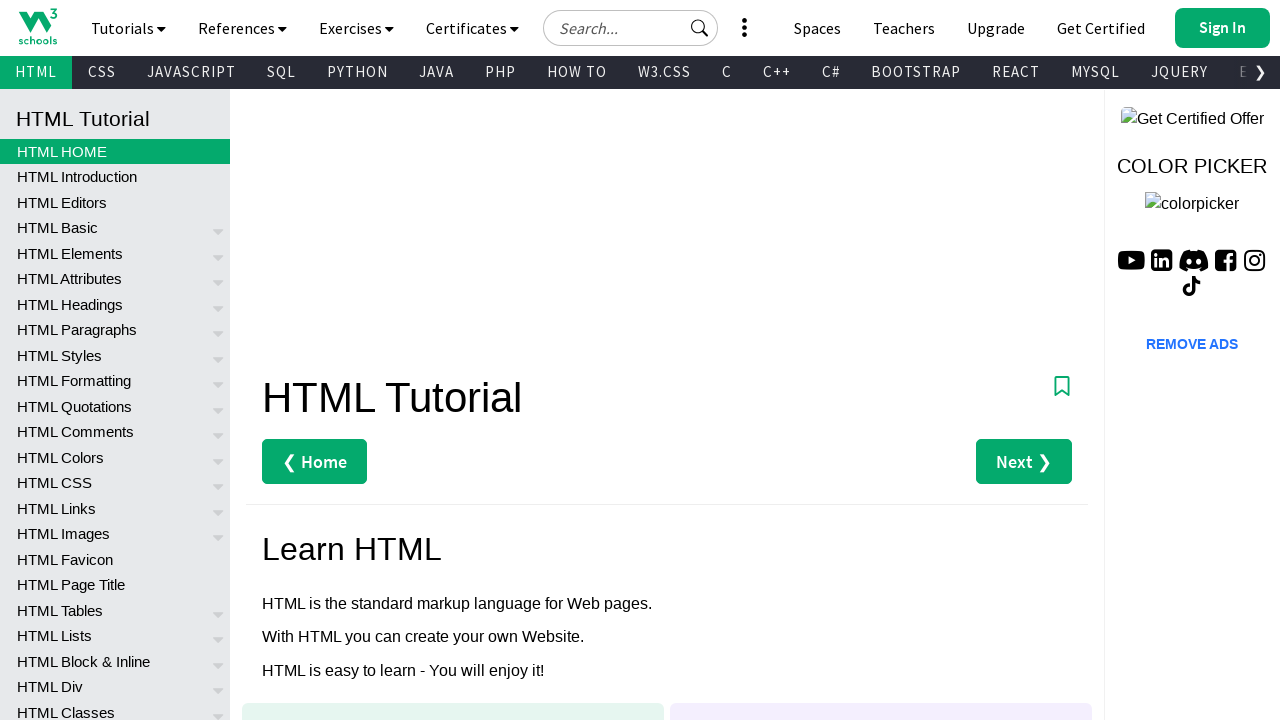

Clicked on menu item 61 in the left sidebar (automatically scrolled into view) at (115, 404) on xpath=//*[@id="leftmenuinnerinner"]/a[61]
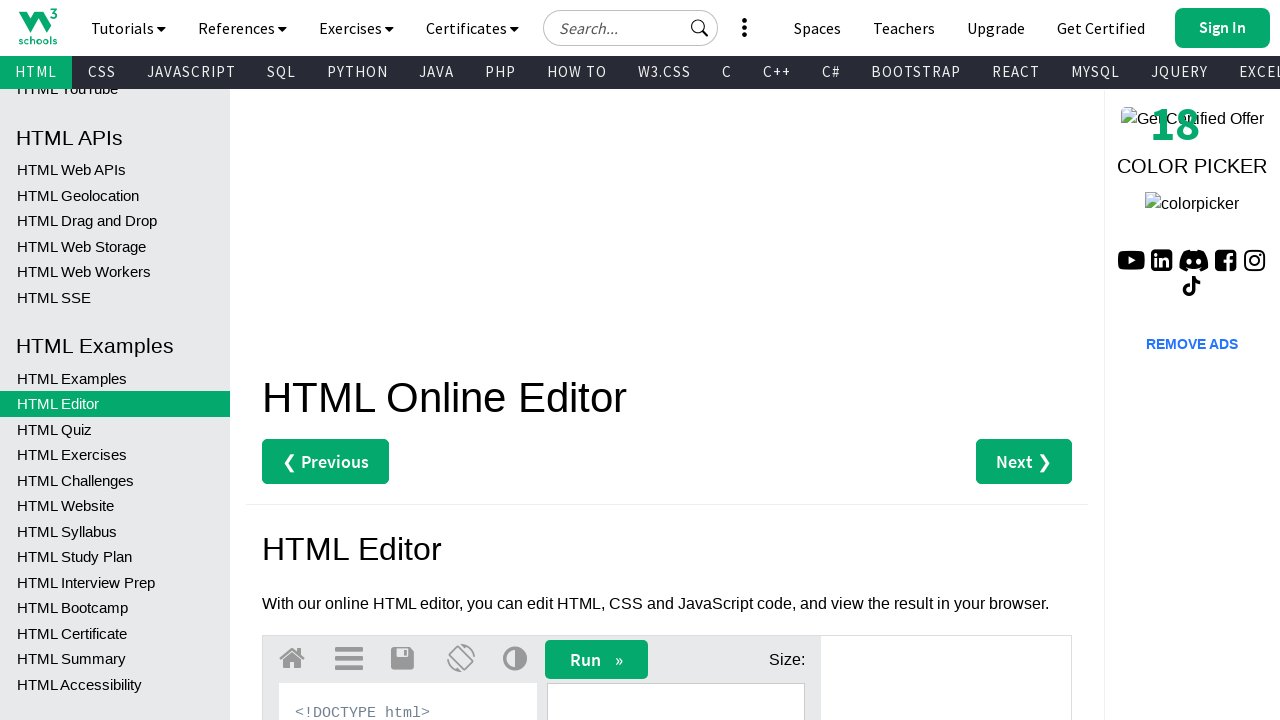

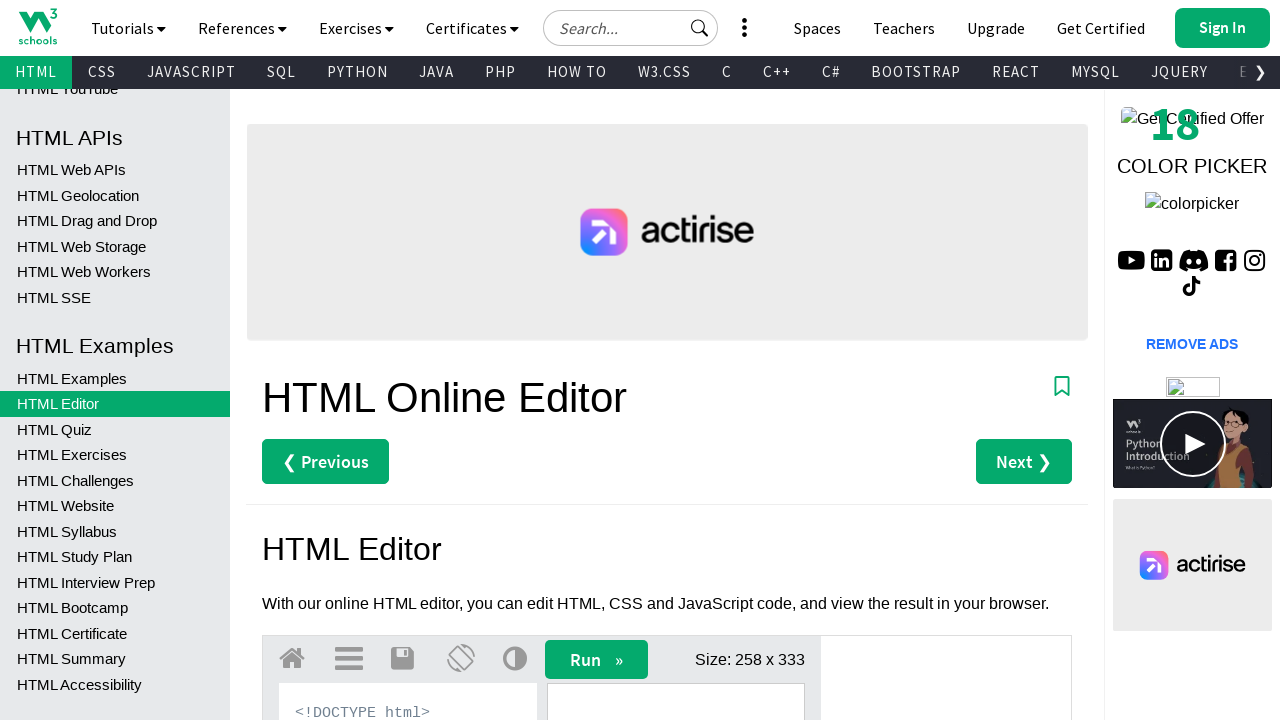